Navigates to W3Schools Bootstrap 4 Dropdowns page and verifies the page title

Starting URL: https://www.w3schools.com/bootstrap4/bootstrap_dropdowns.asp

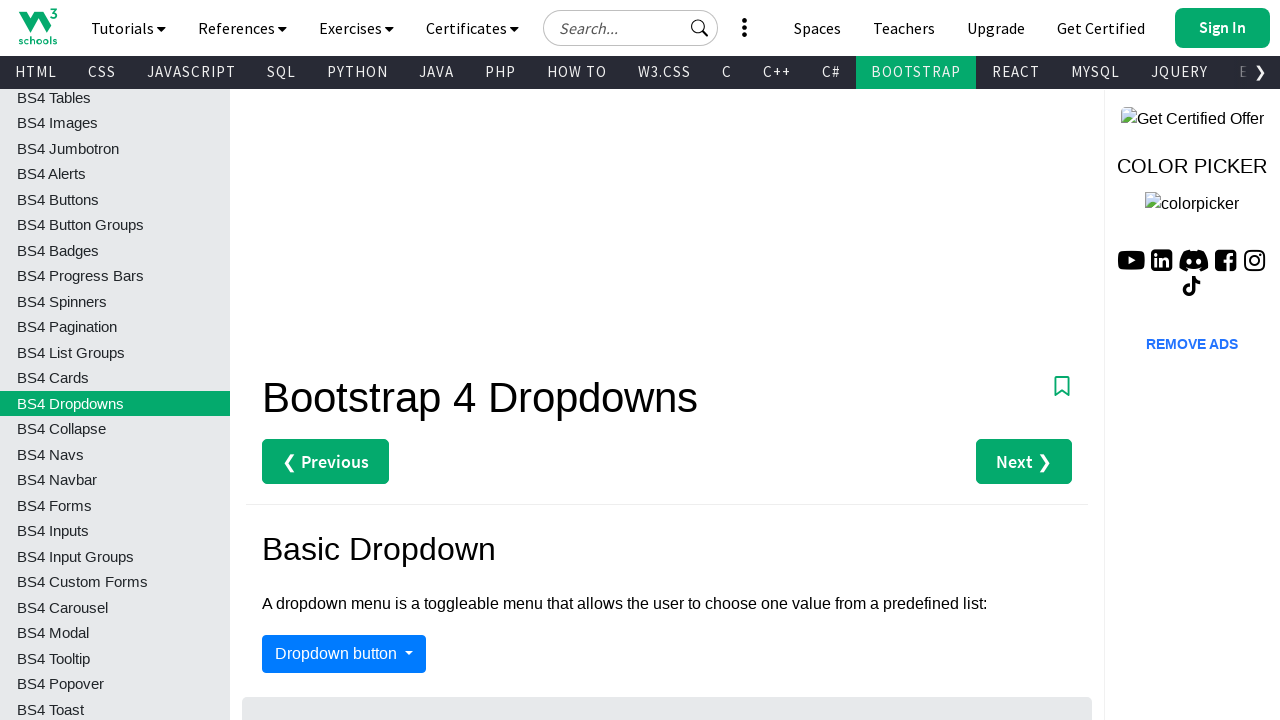

Navigated to W3Schools Bootstrap 4 Dropdowns page
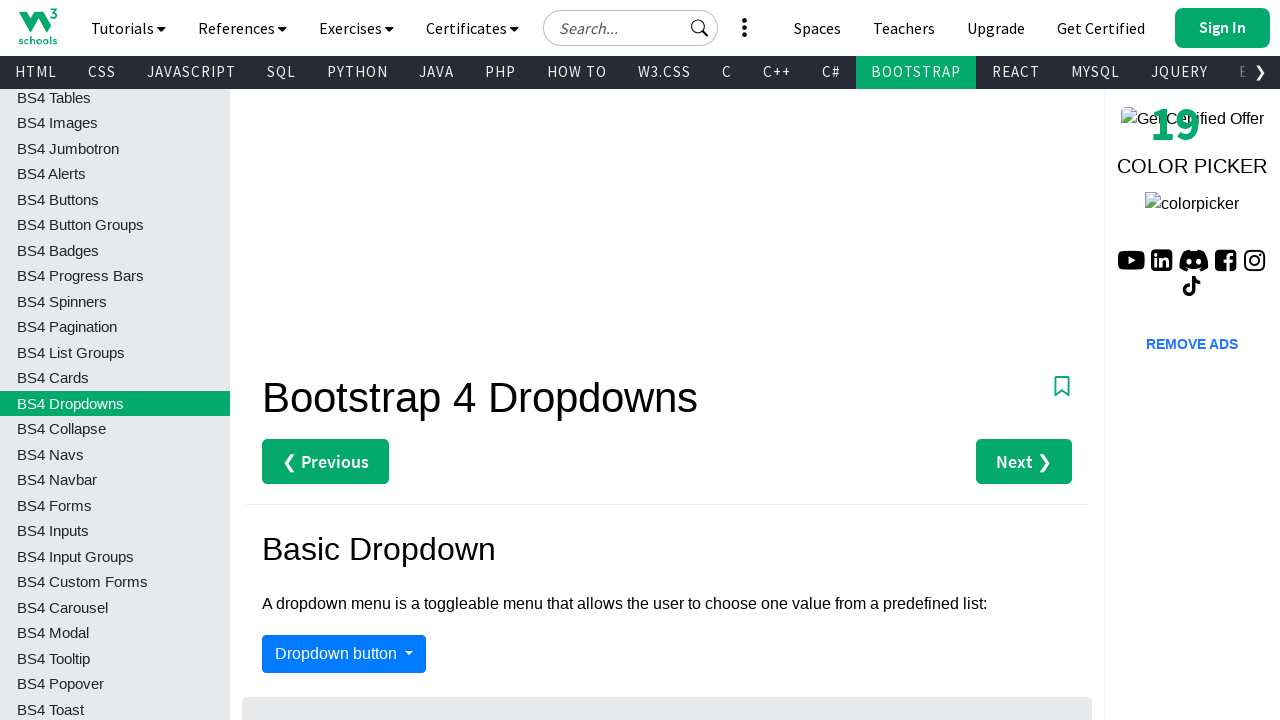

Retrieved page title: 'Bootstrap 4 Dropdowns'
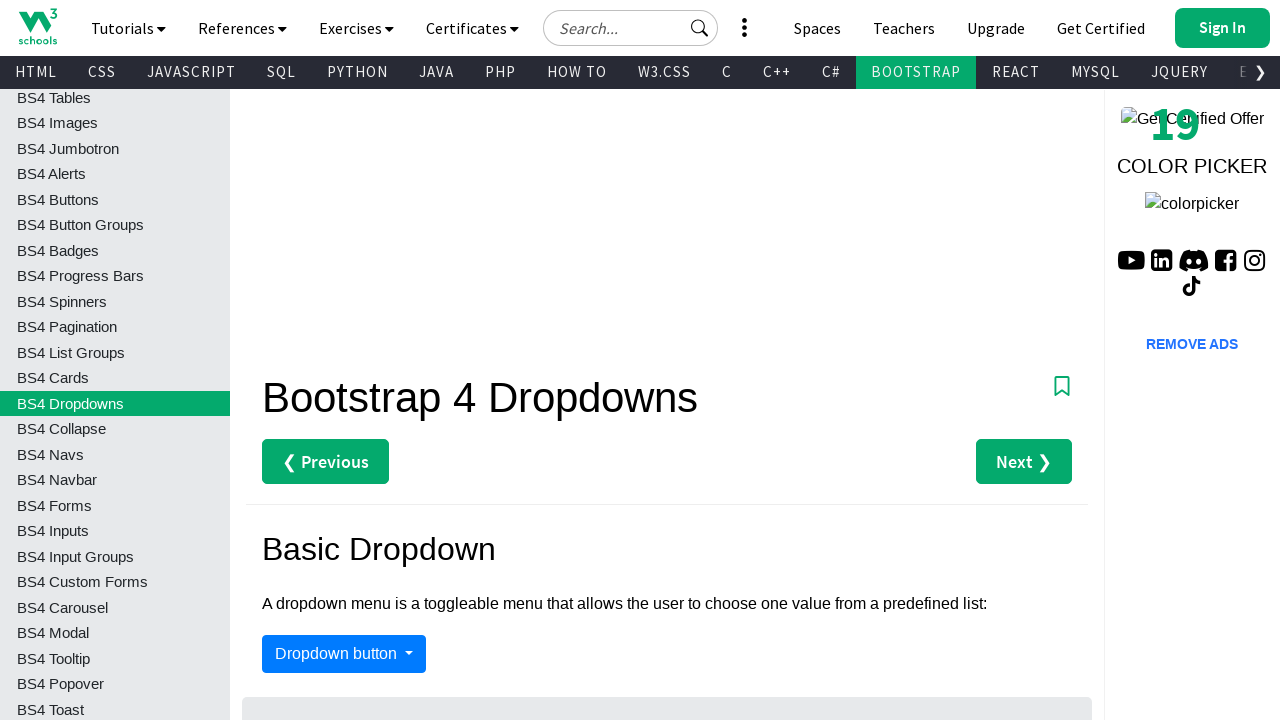

Verified page title matches expected value 'Bootstrap 4 Dropdowns'
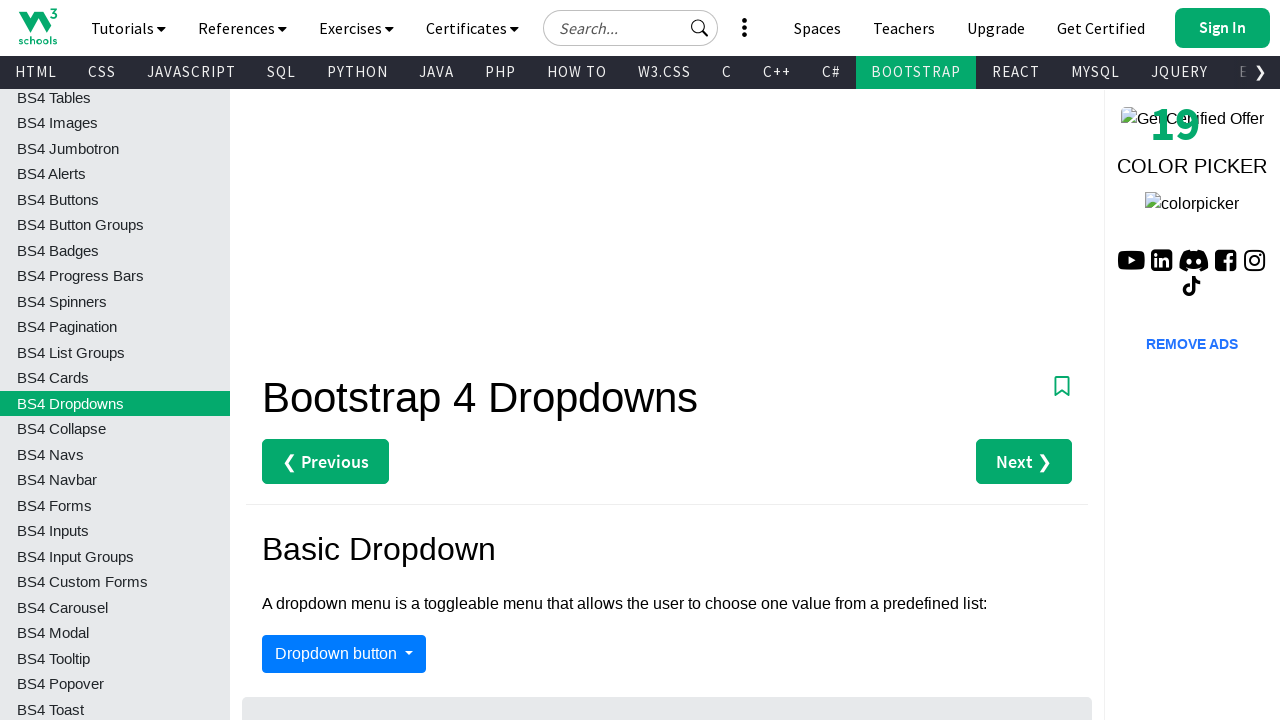

Retrieved page source content
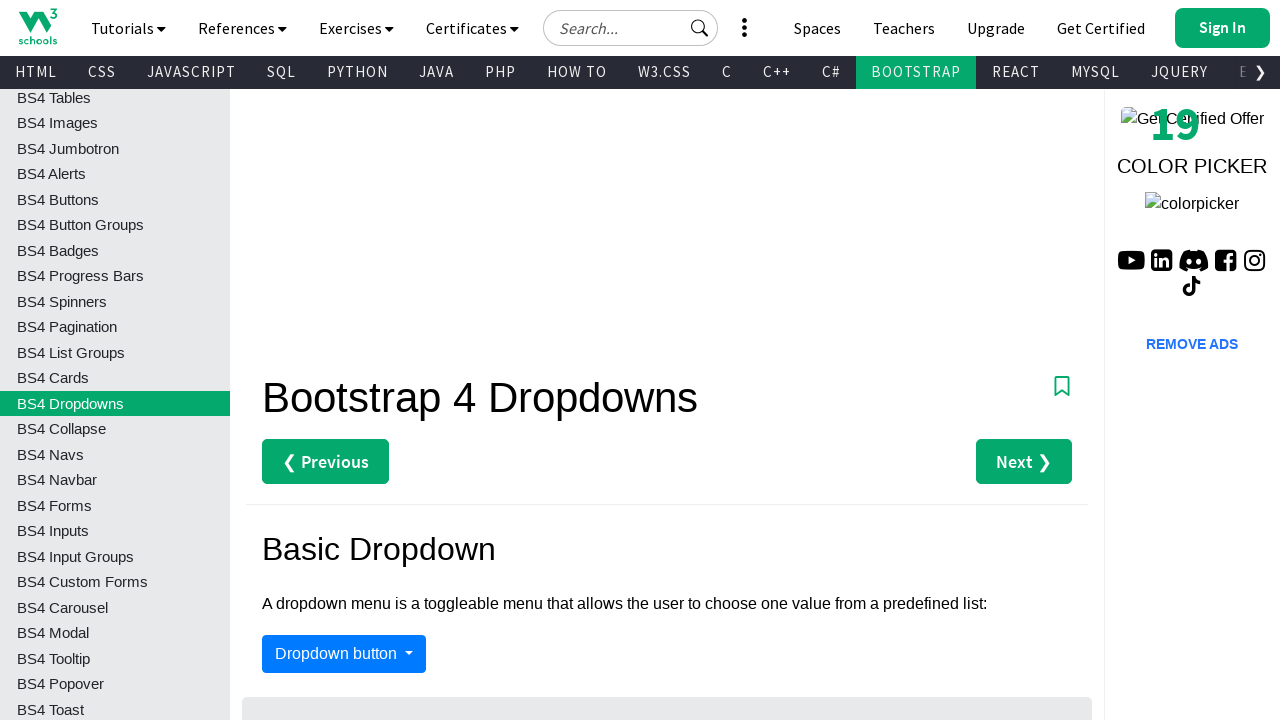

Verified page title is present in page source
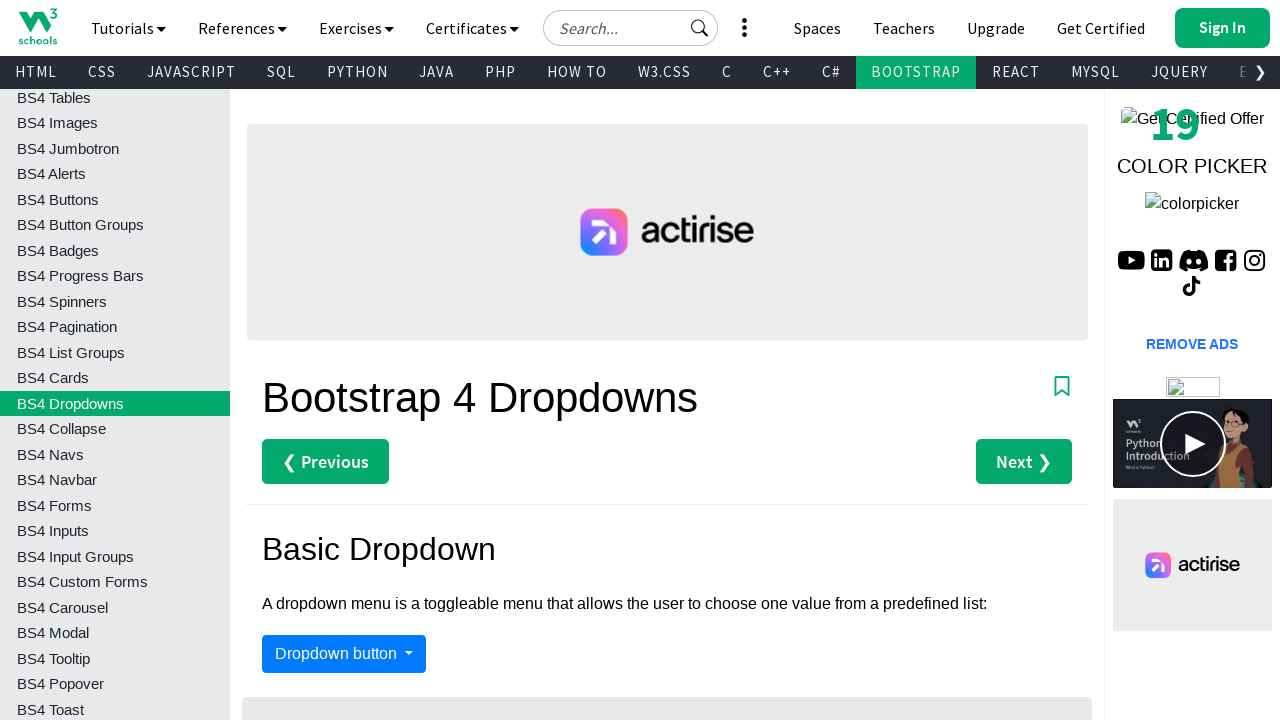

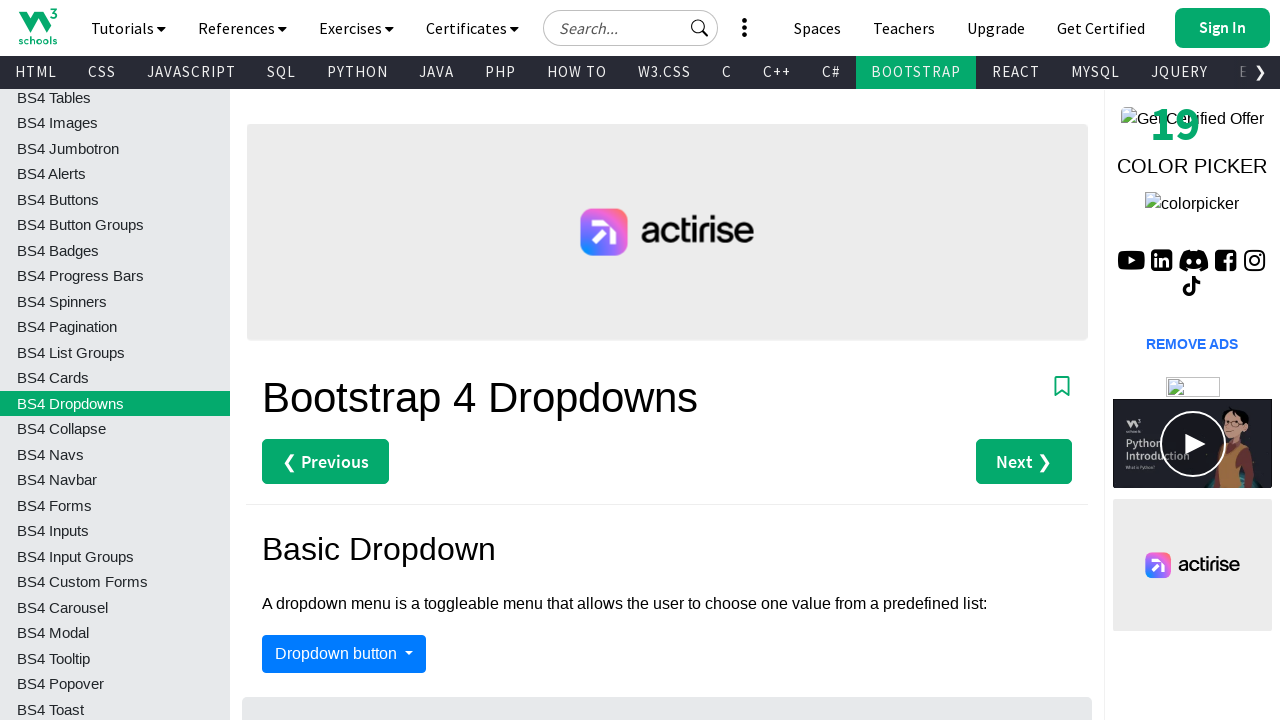